Navigates to UFMG's student evaluation questionnaire system page

Starting URL: https://sistemas.ufmg.br/aluno-grad-avaliacao/acessoquestionarios/acessarQuestionarios.seam

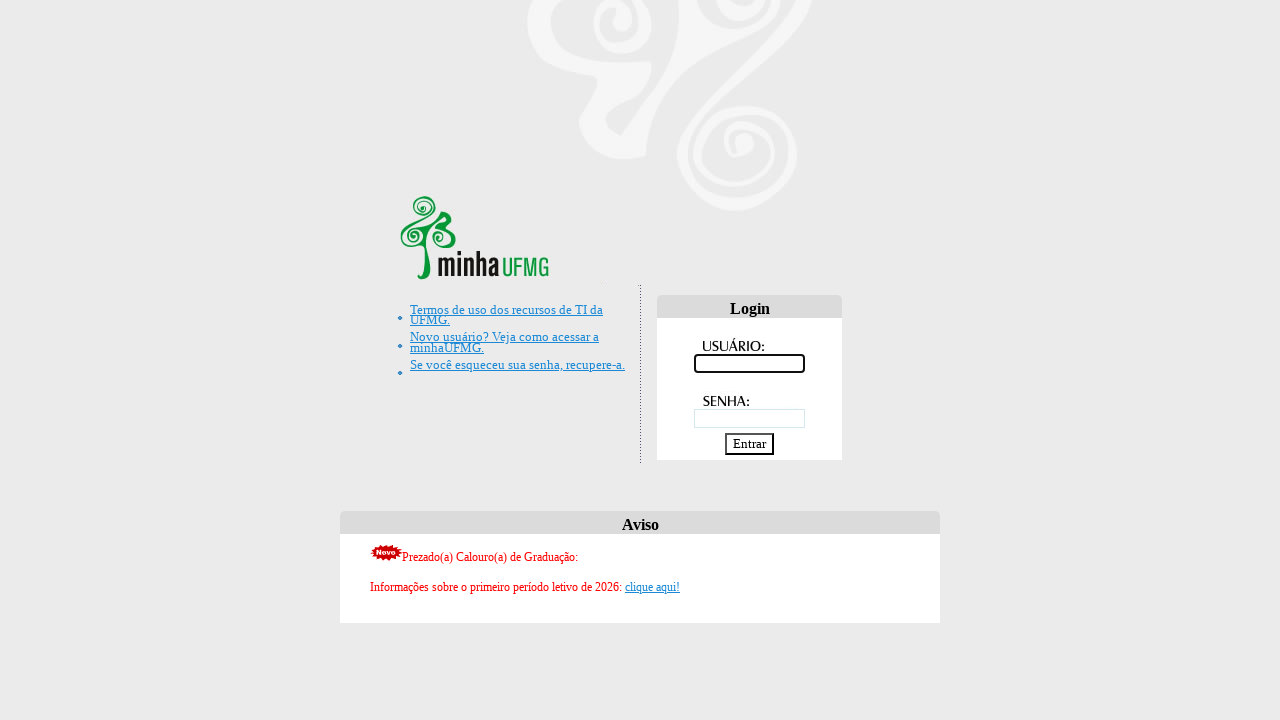

Navigated to UFMG's student evaluation questionnaire system page
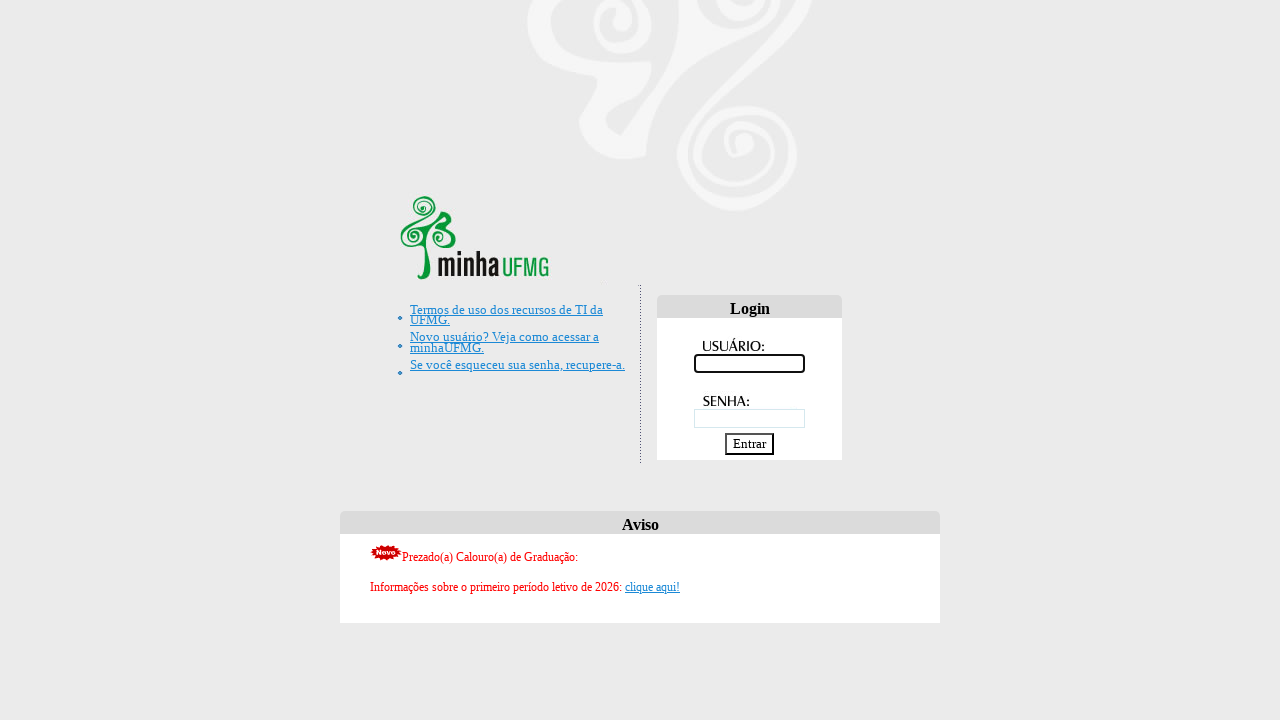

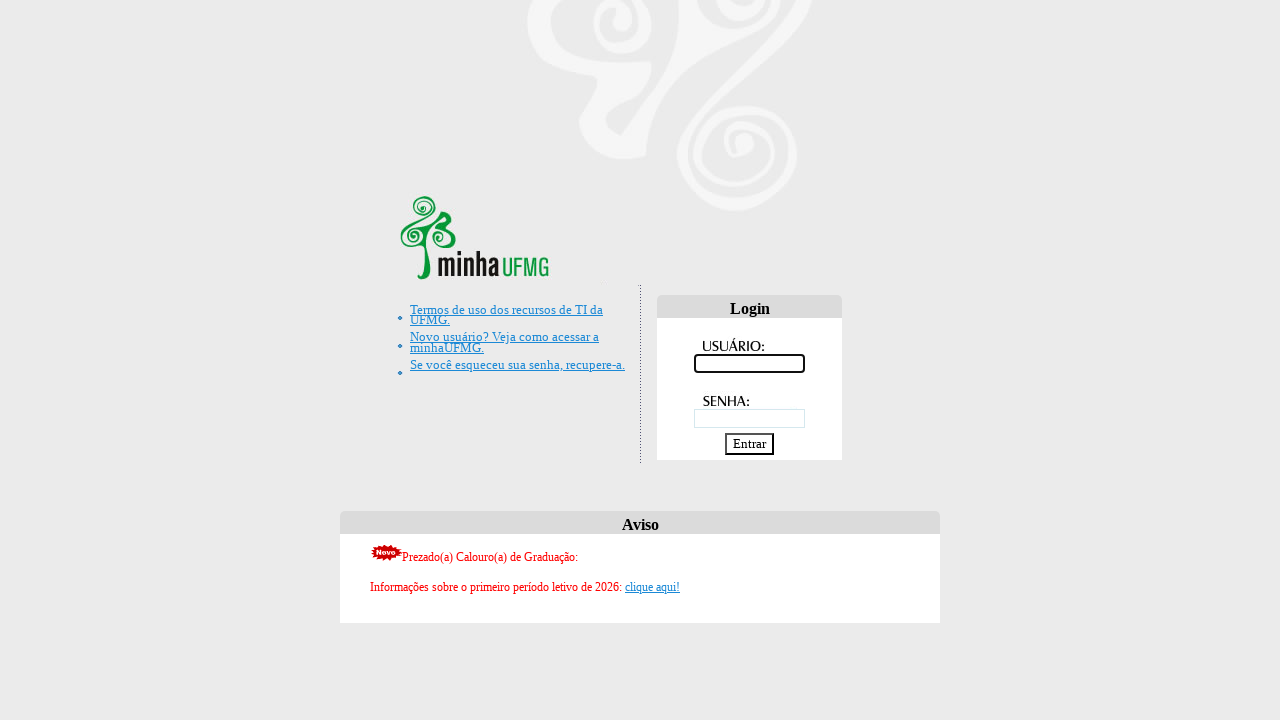